Tests Target.com search functionality by entering a search term and clicking the search button

Starting URL: https://www.target.com/

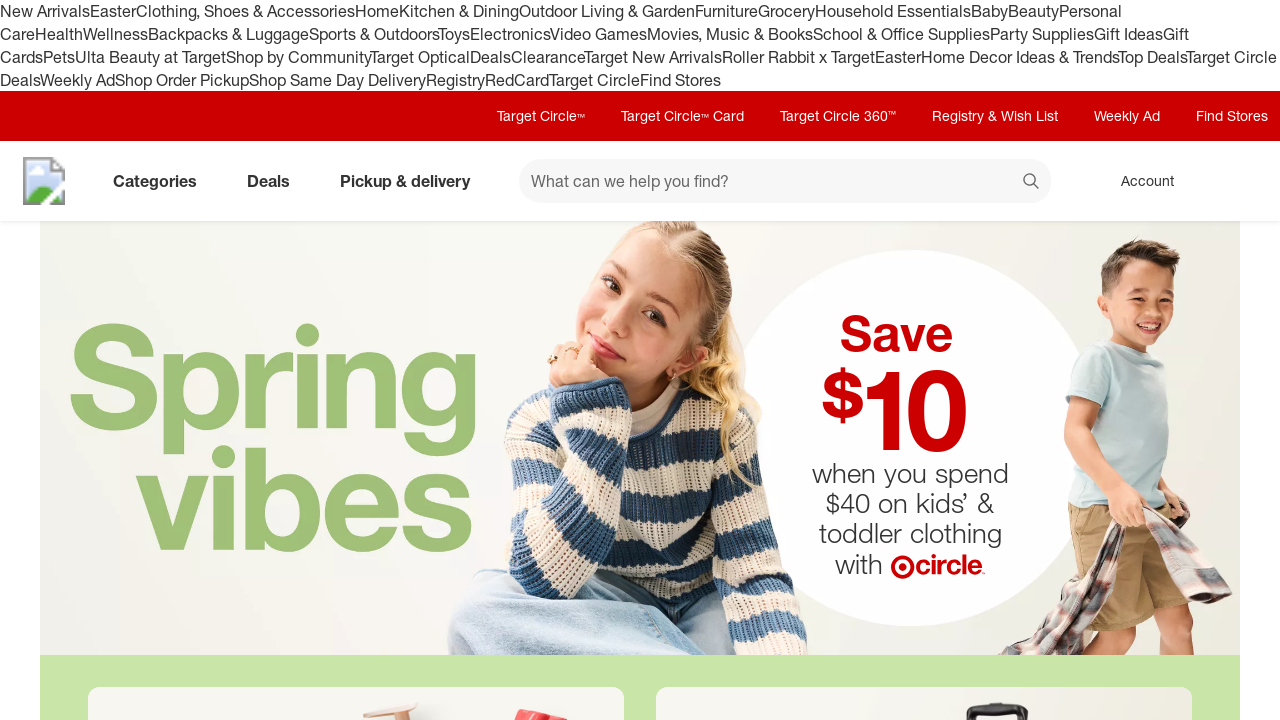

Filled search field with 'notebooks' on #search
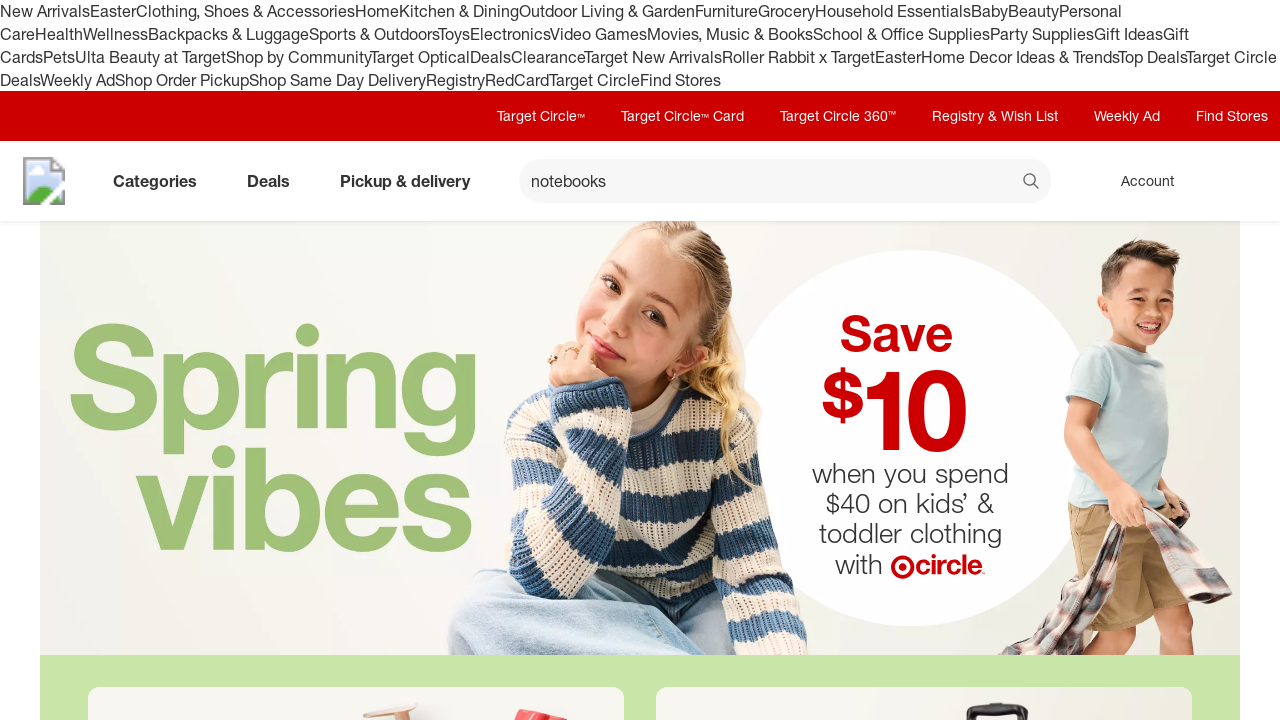

Clicked search button at (1032, 183) on xpath=//button[@data-test='@web/Search/SearchButton']
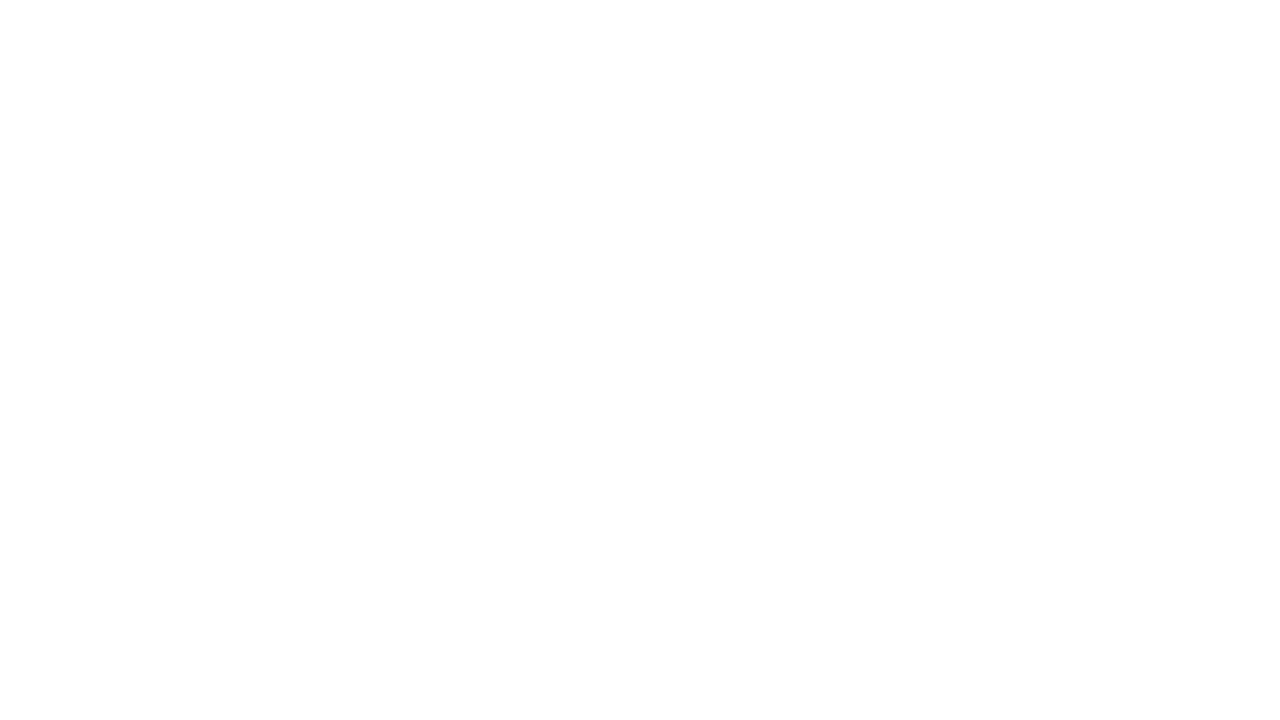

Search results page loaded successfully
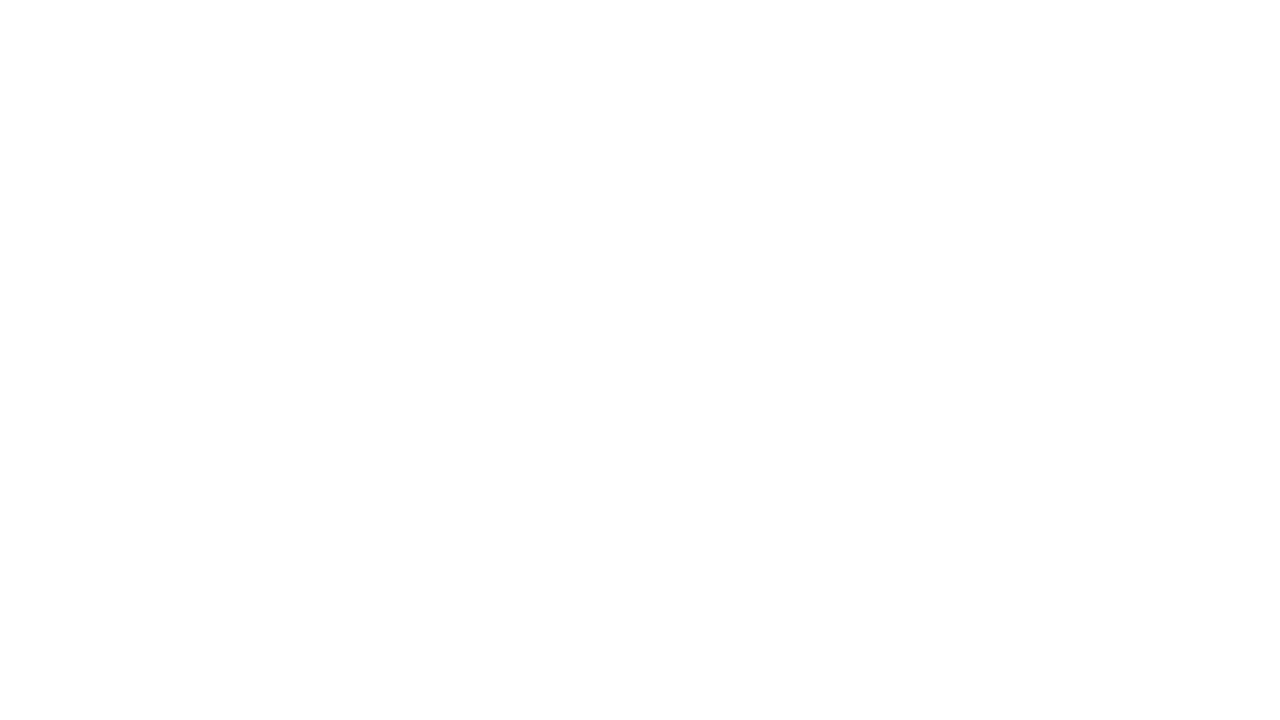

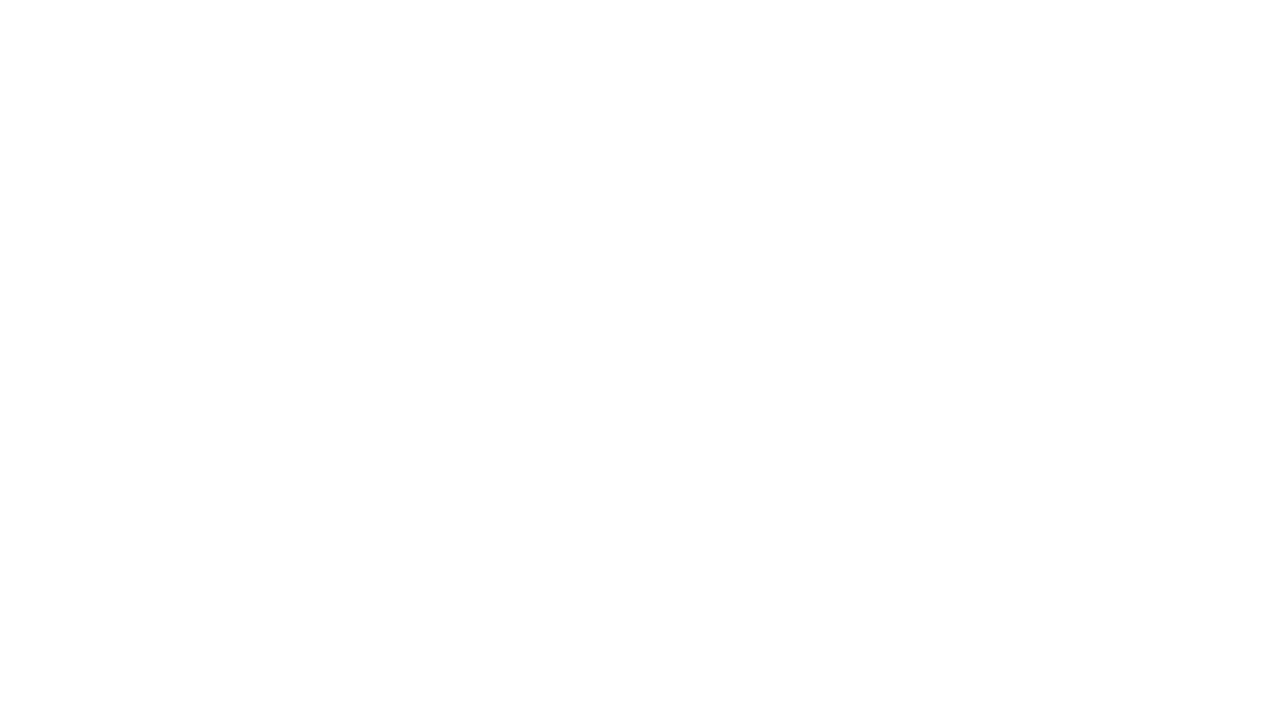